Tests that clicking the clear completed button removes completed items from the list

Starting URL: https://demo.playwright.dev/todomvc

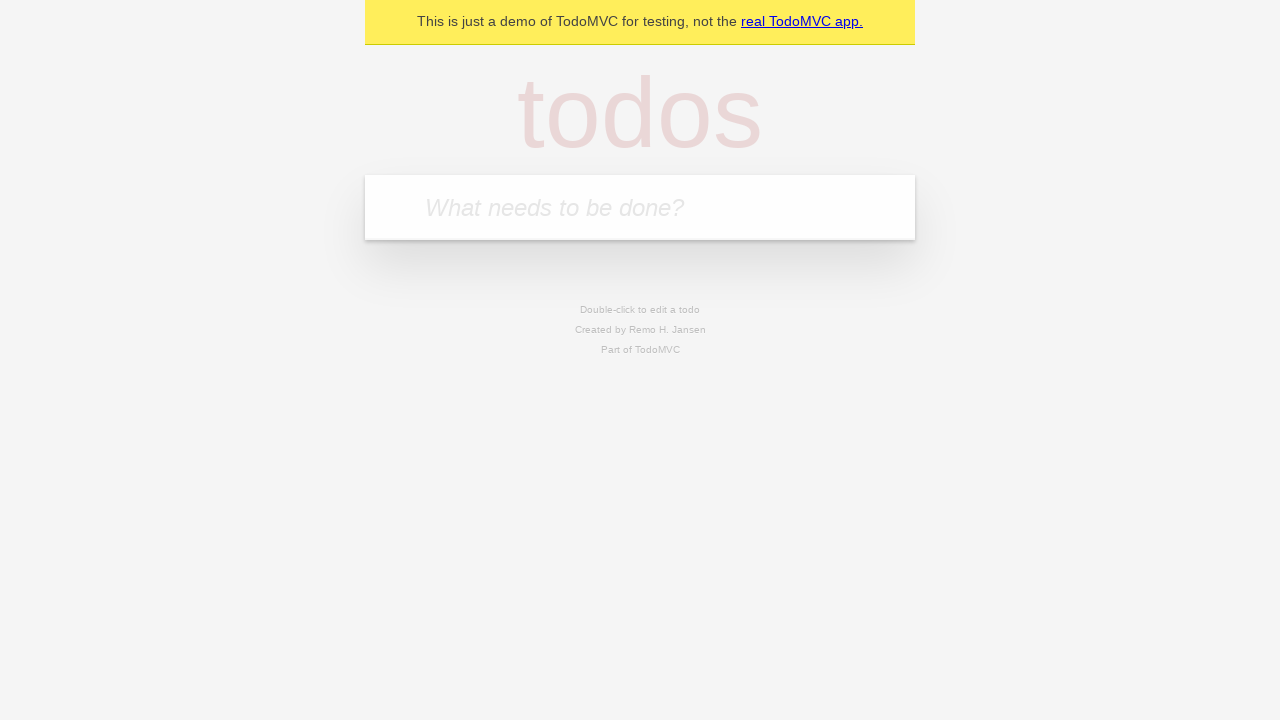

Filled new todo field with 'buy some cheese' on .new-todo
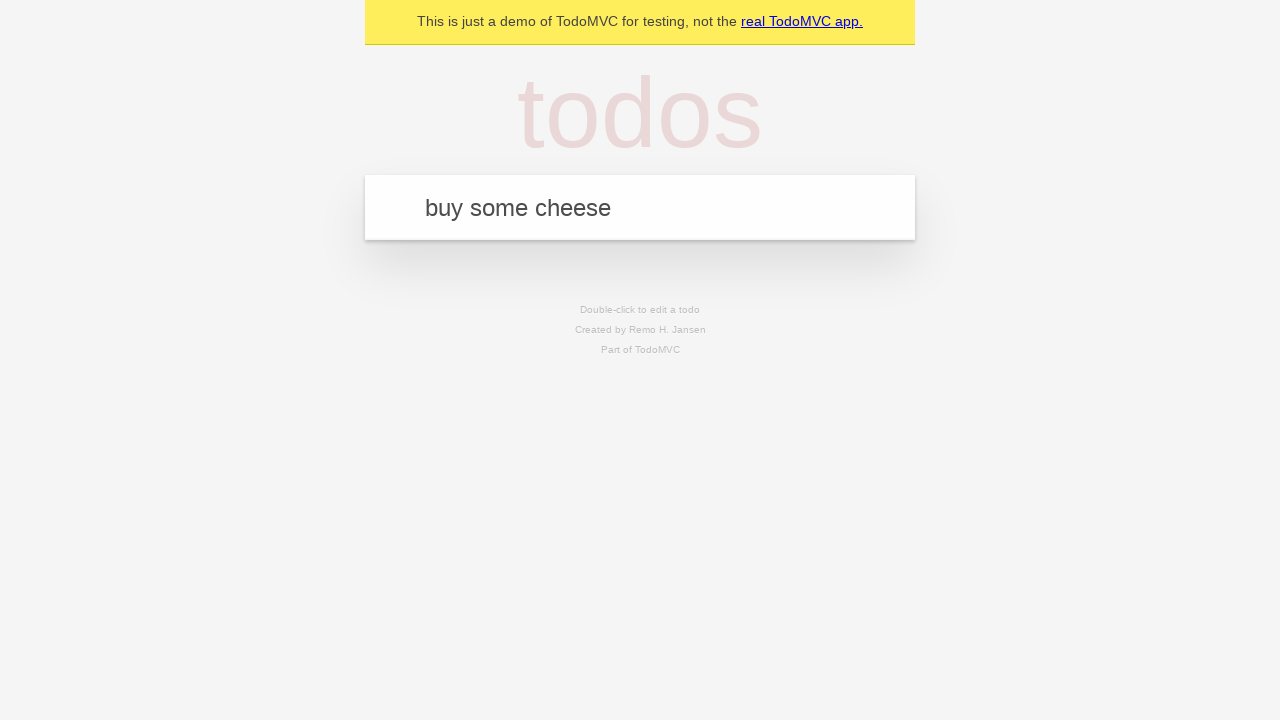

Pressed Enter to add first todo item on .new-todo
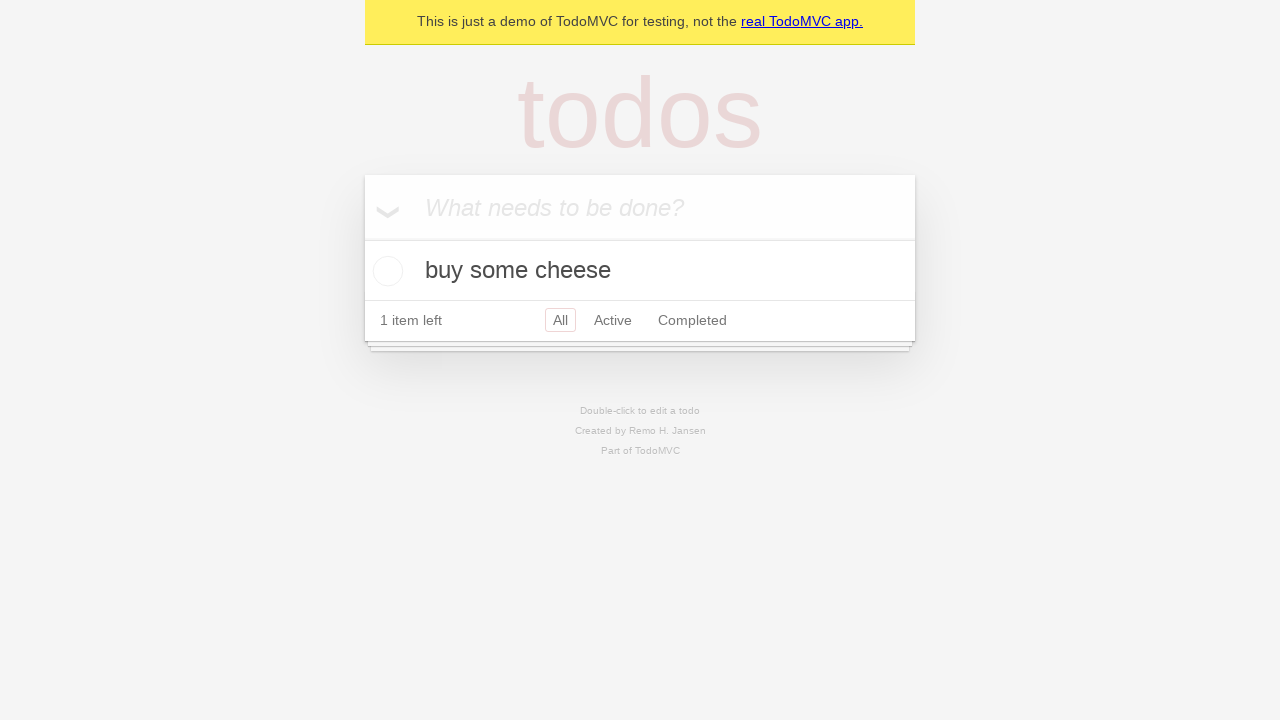

Filled new todo field with 'feed the cat' on .new-todo
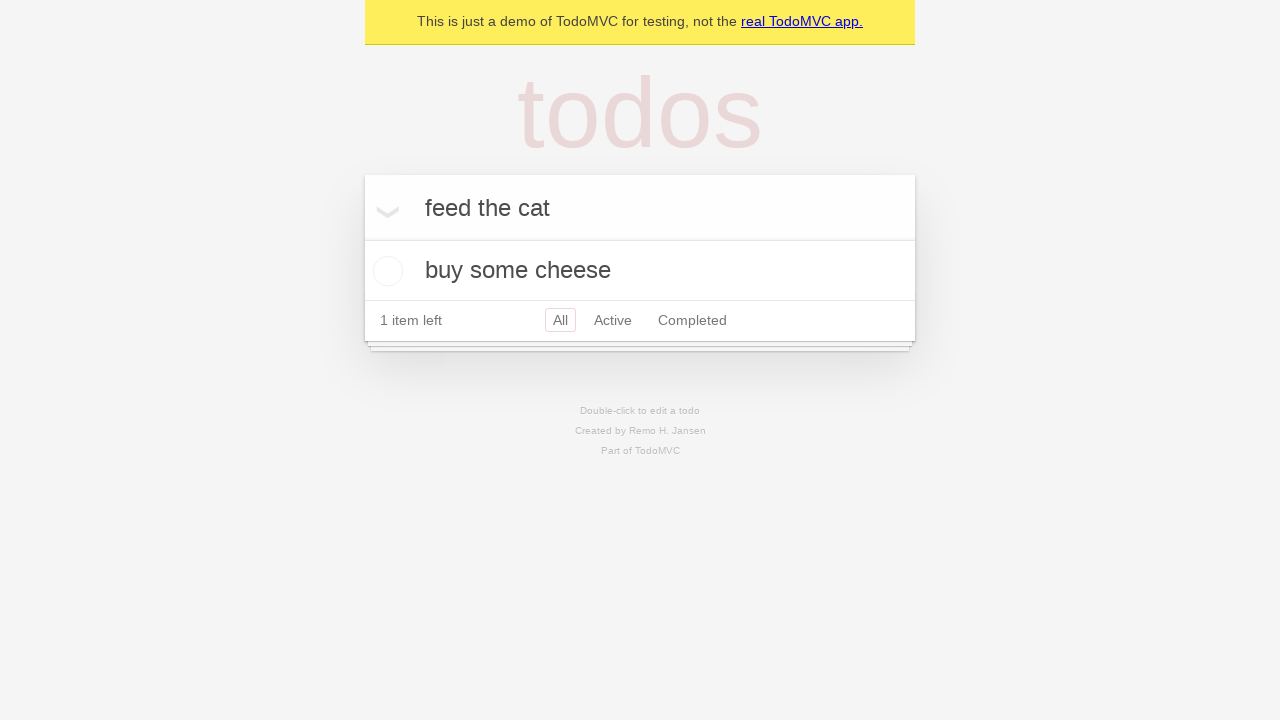

Pressed Enter to add second todo item on .new-todo
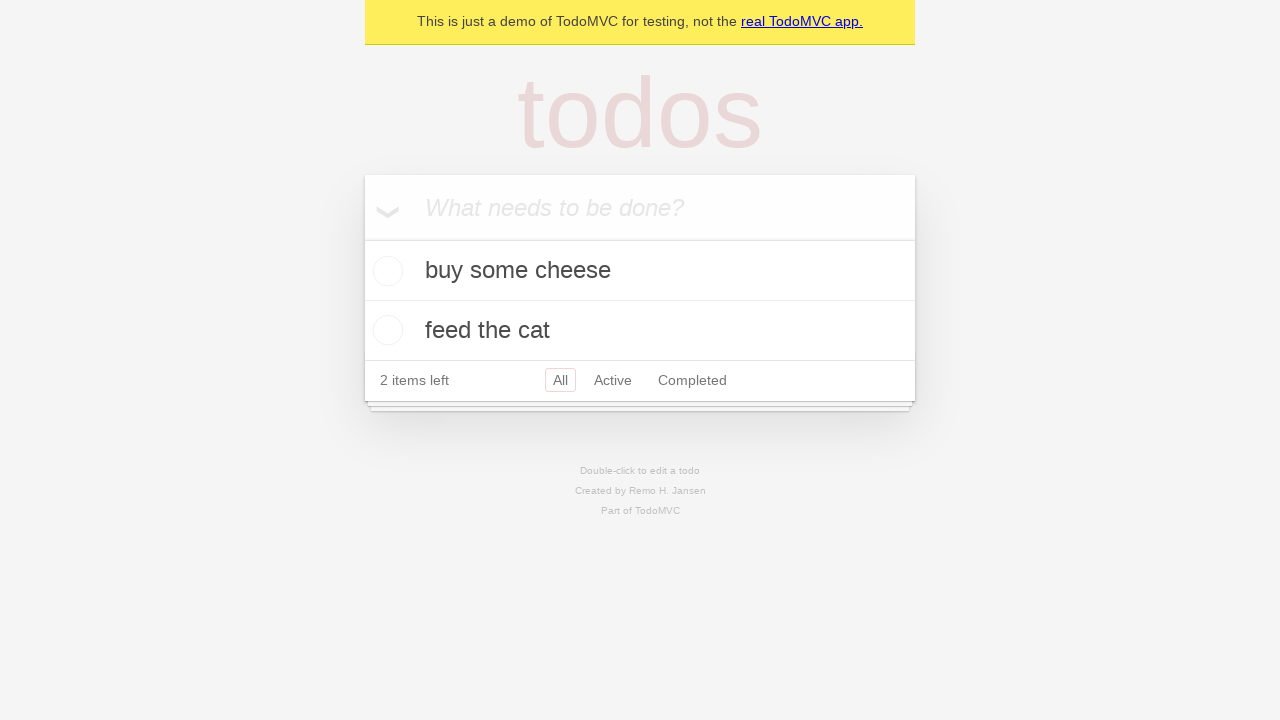

Filled new todo field with 'book a doctors appointment' on .new-todo
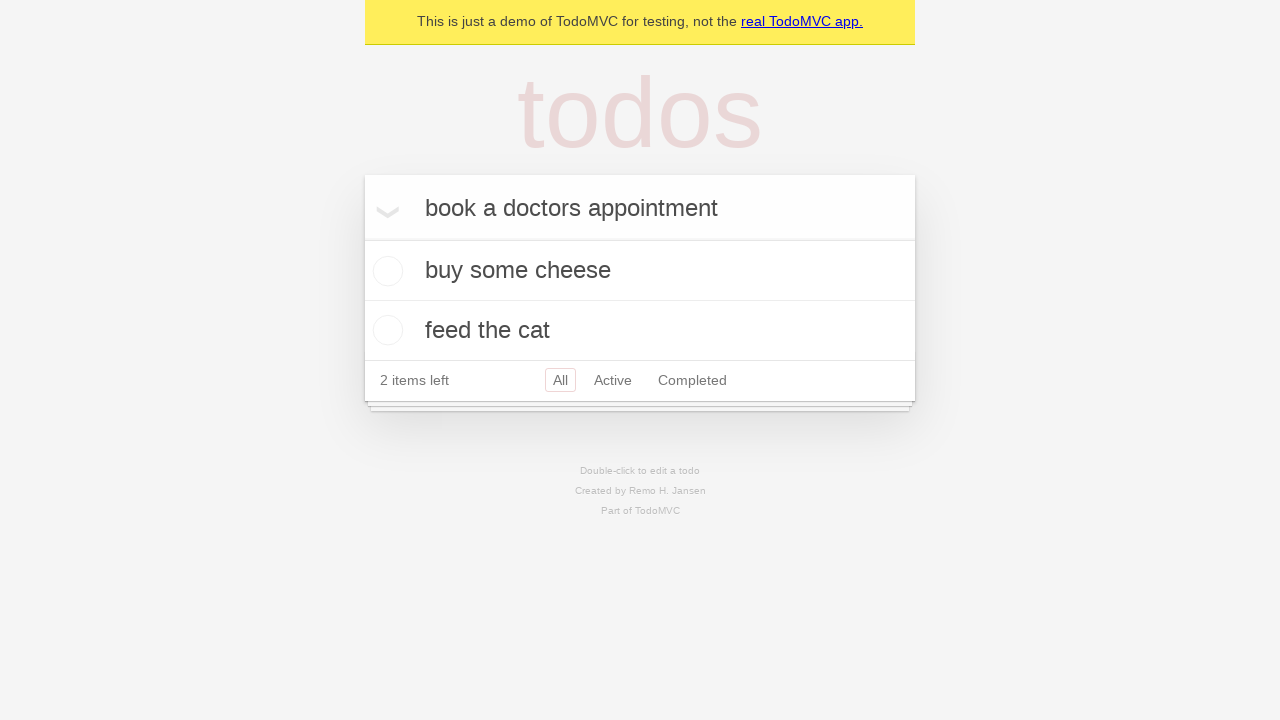

Pressed Enter to add third todo item on .new-todo
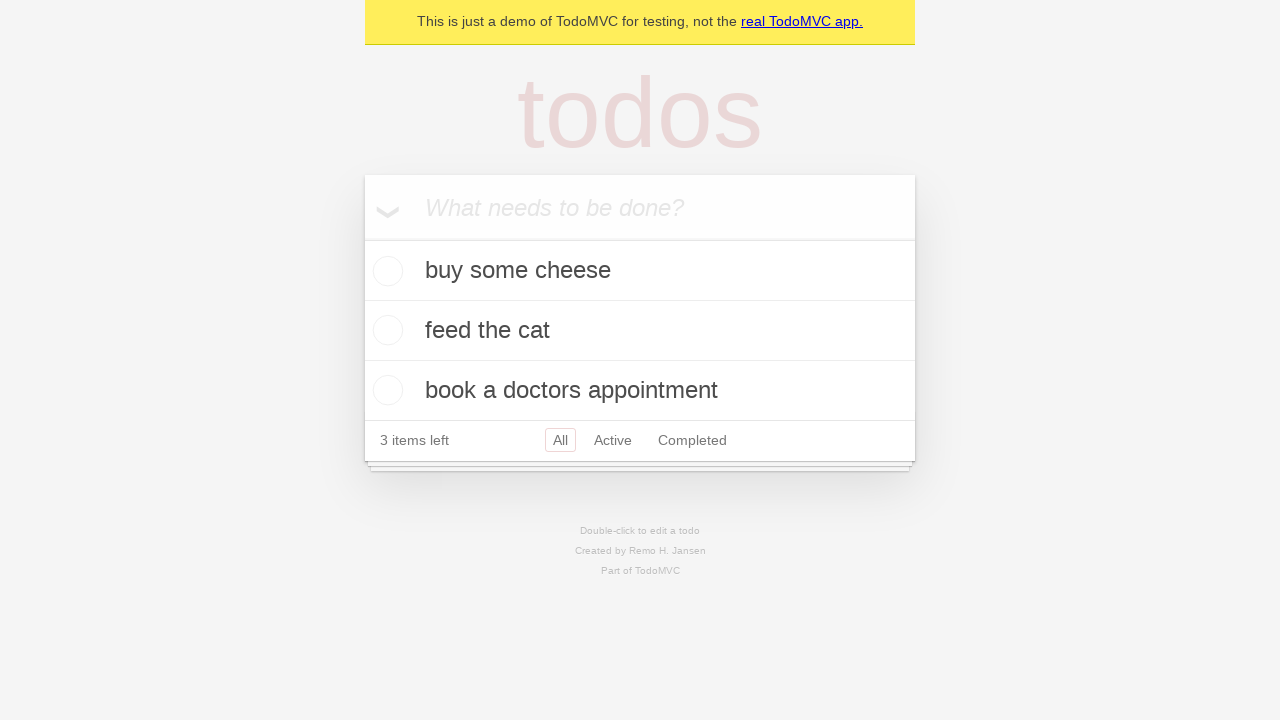

Marked second todo item as completed at (385, 330) on .todo-list li >> nth=1 >> .toggle
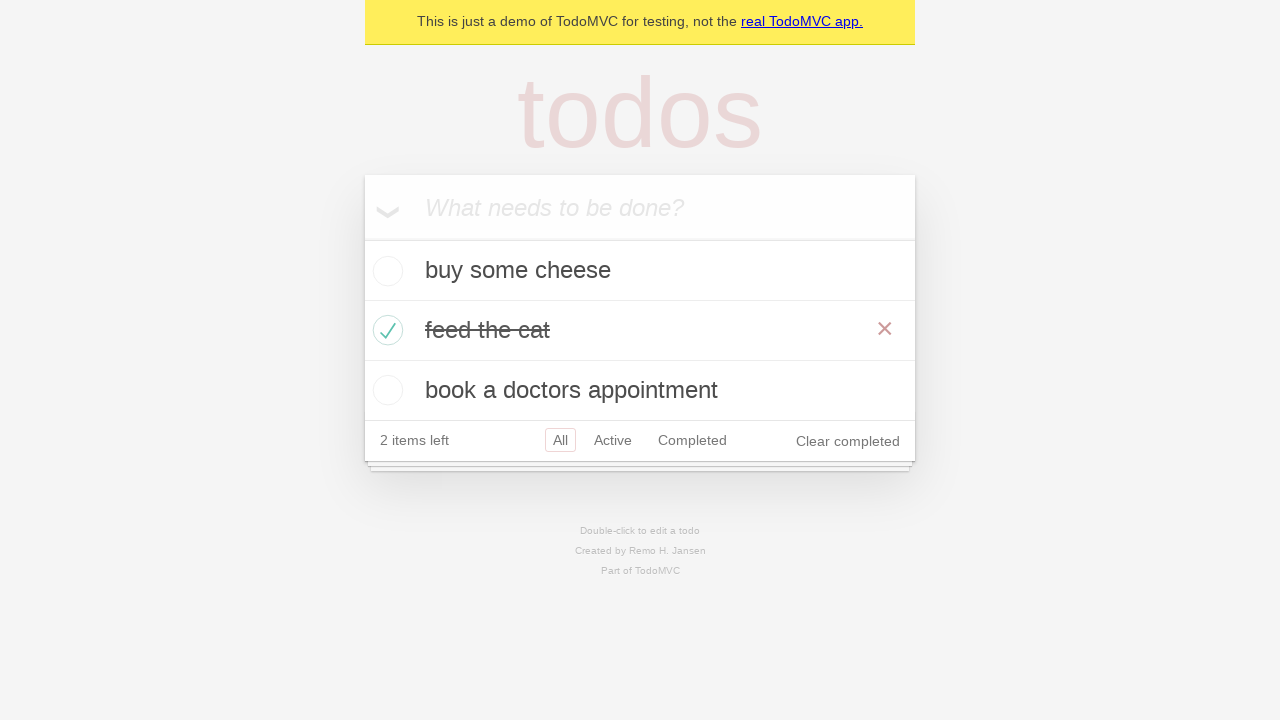

Clicked clear completed button to remove completed items at (848, 441) on .clear-completed
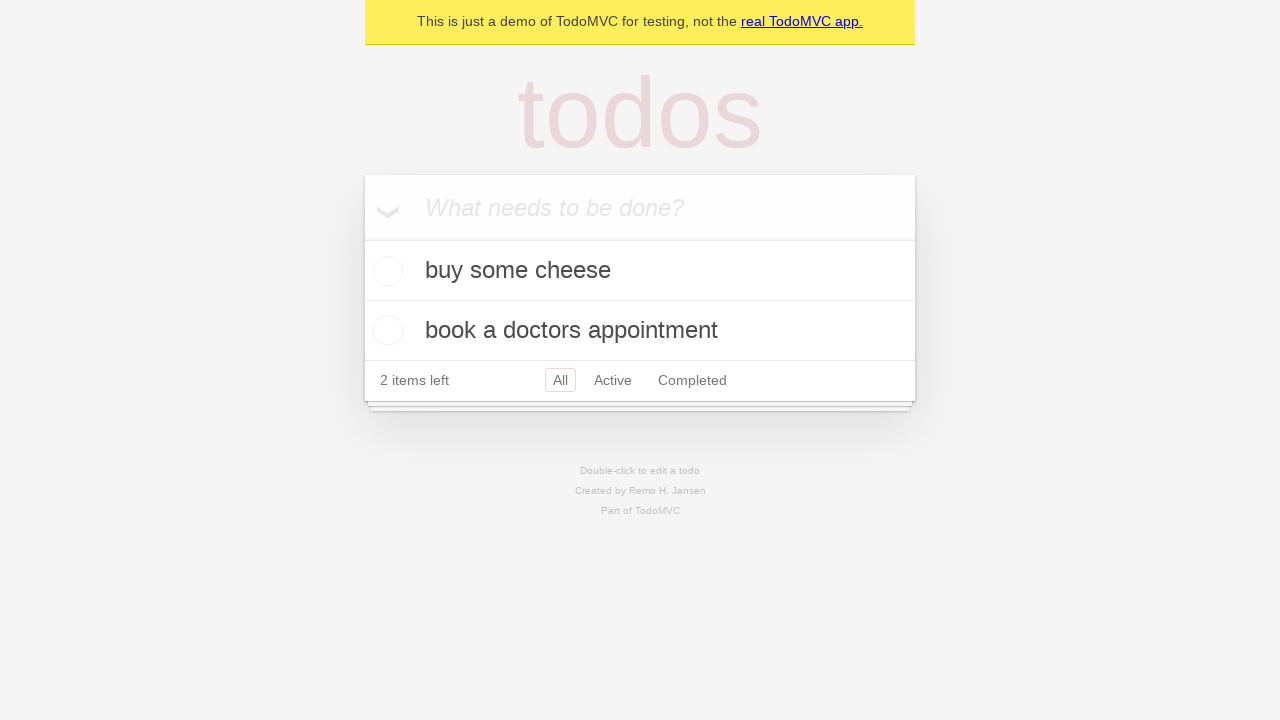

Waited for todo list to update after clearing completed items
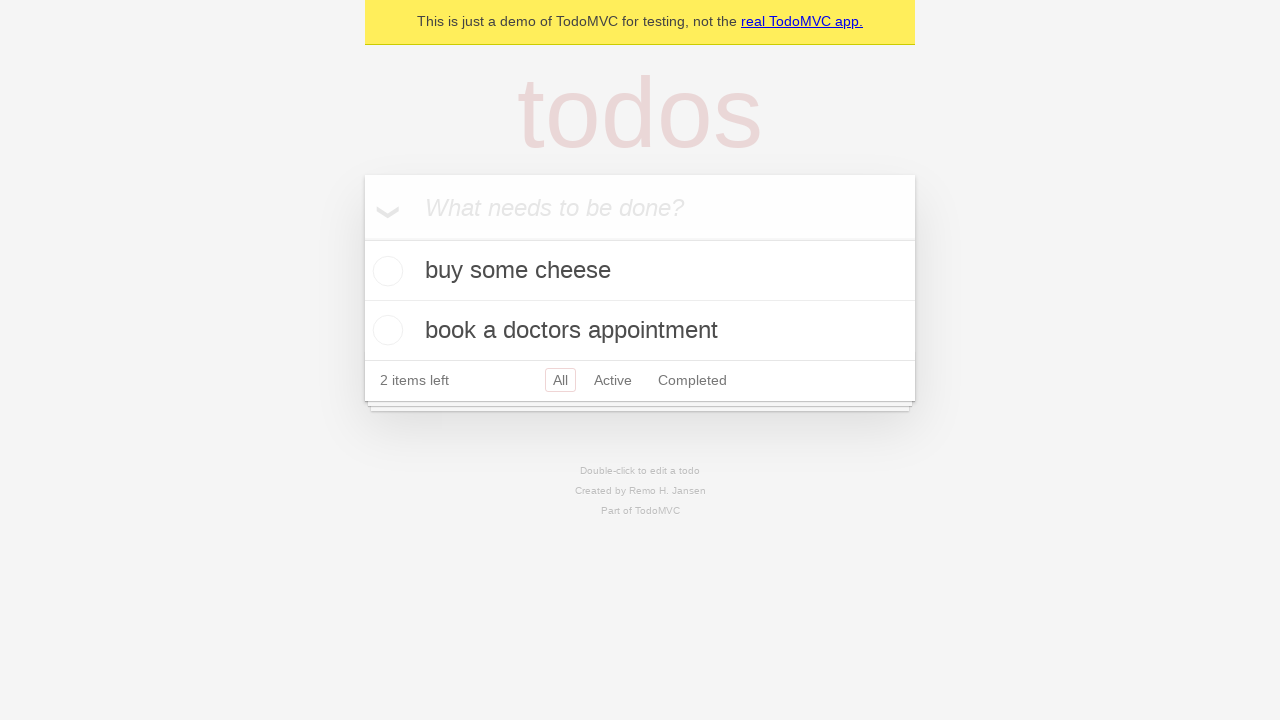

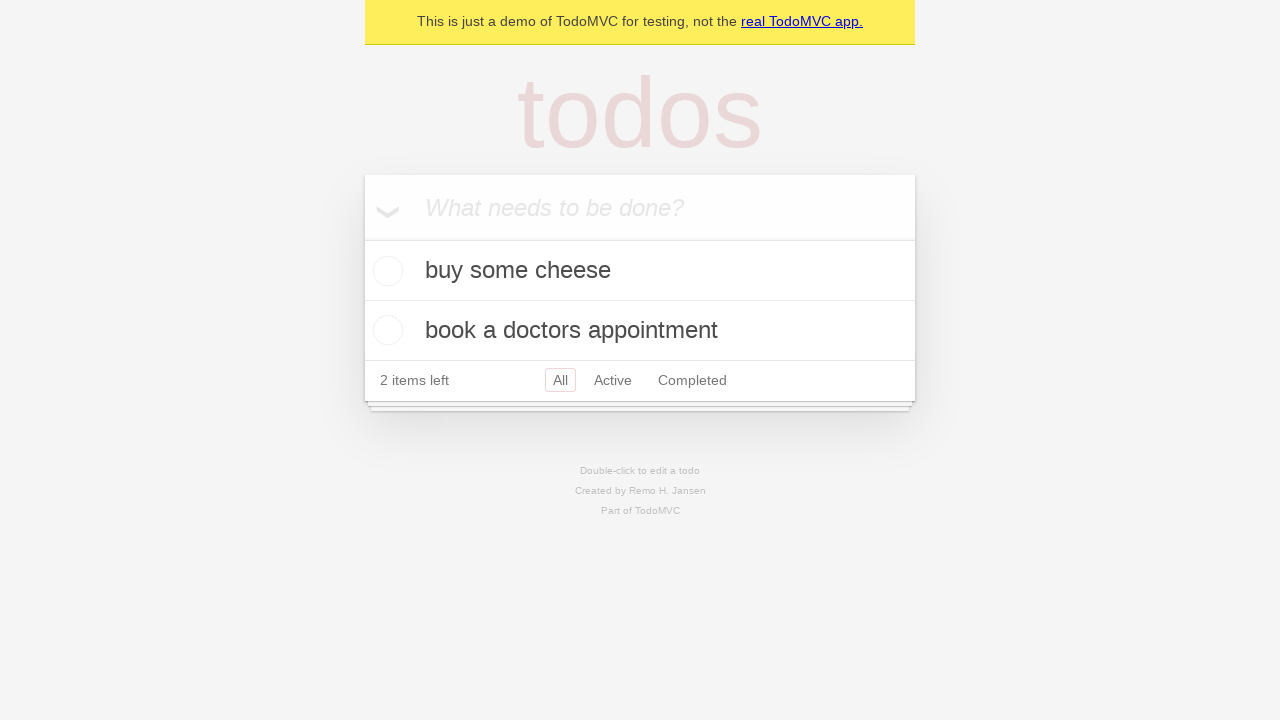